Tests selecting multiple non-consecutive items using Ctrl+Click on a grid

Starting URL: http://jqueryui.com/resources/demos/selectable/display-grid.html

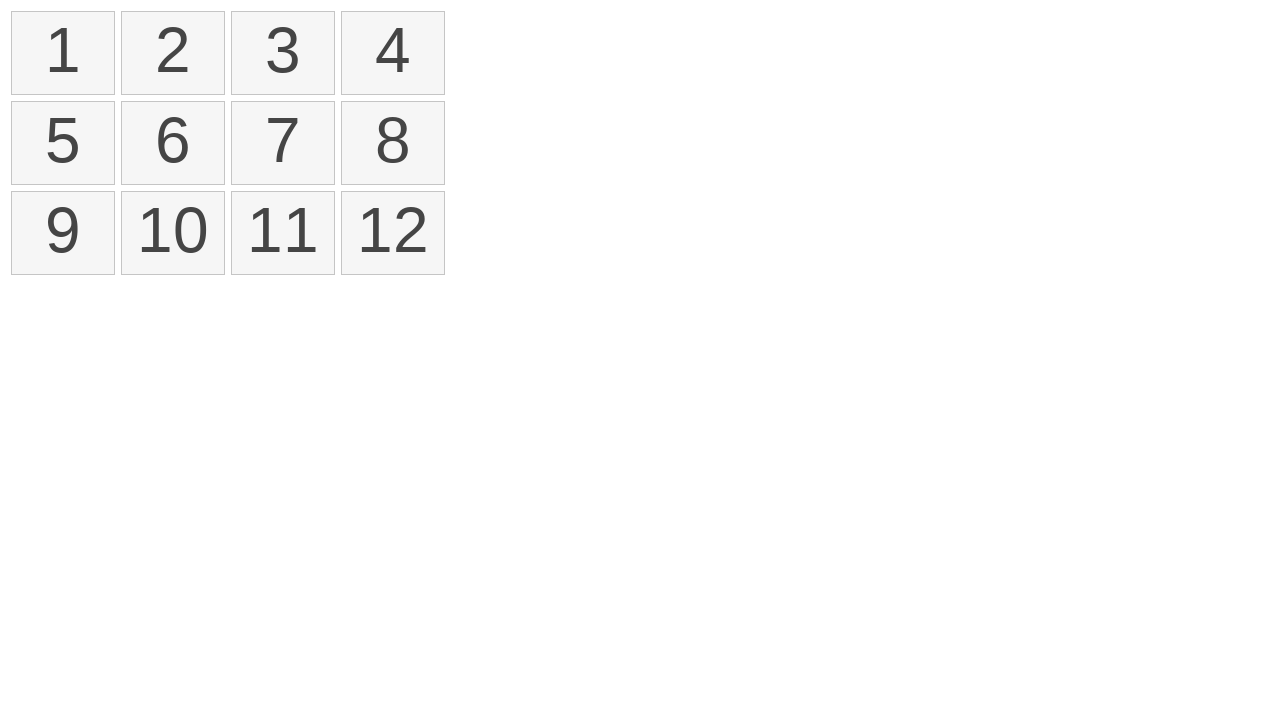

Ctrl+clicked first item in selectable grid at (63, 53) on xpath=//ol[@id='selectable']/li >> nth=0
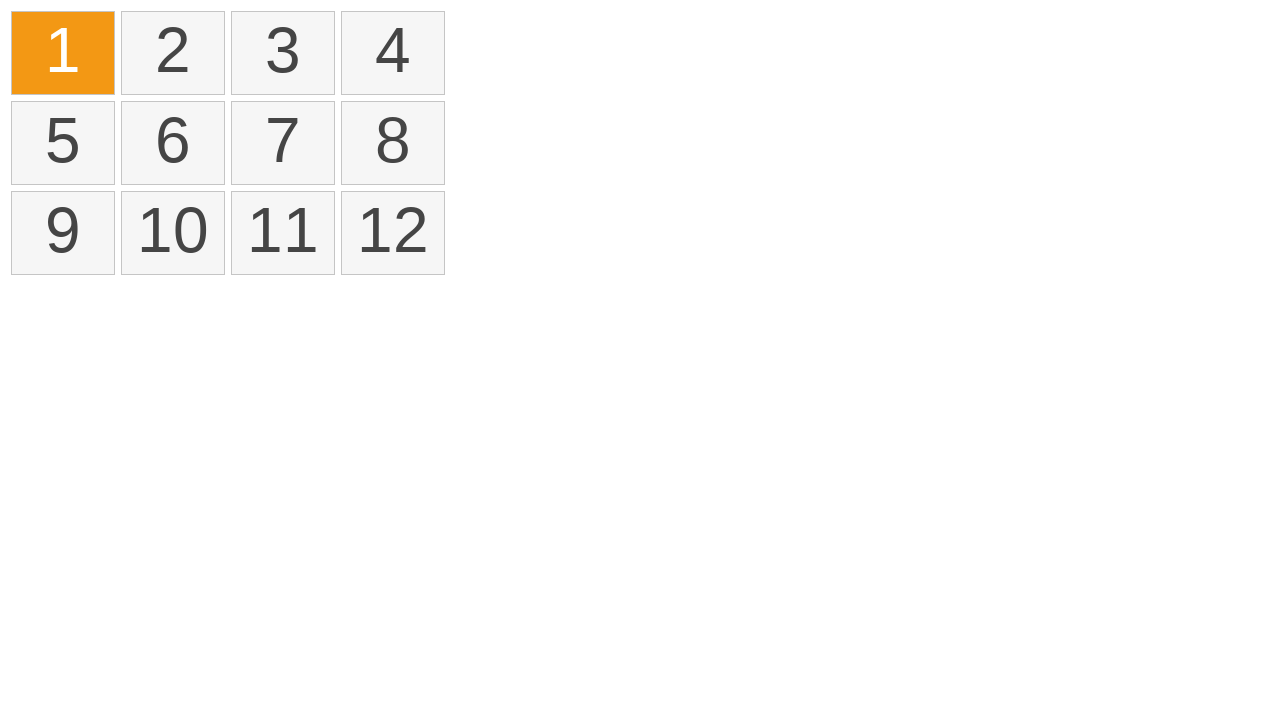

Ctrl+clicked eighth item in selectable grid at (393, 143) on xpath=//ol[@id='selectable']/li >> nth=7
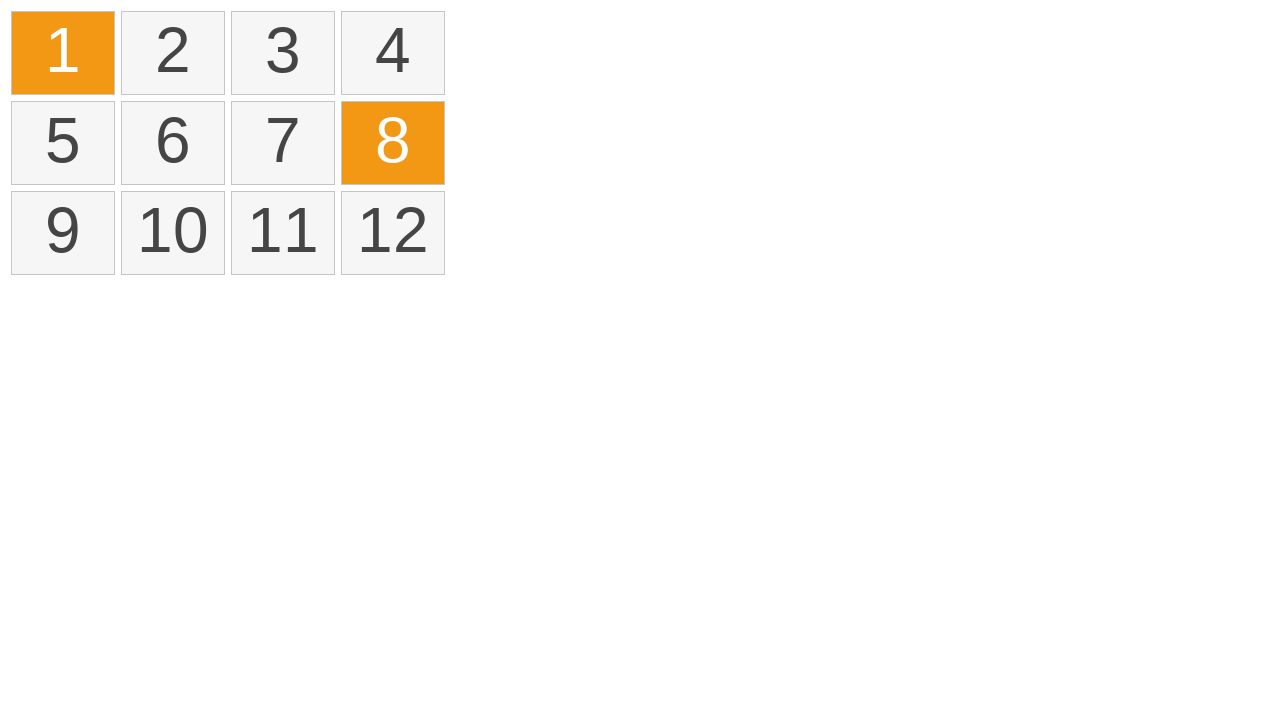

Ctrl+clicked ninth item in selectable grid at (63, 233) on xpath=//ol[@id='selectable']/li >> nth=8
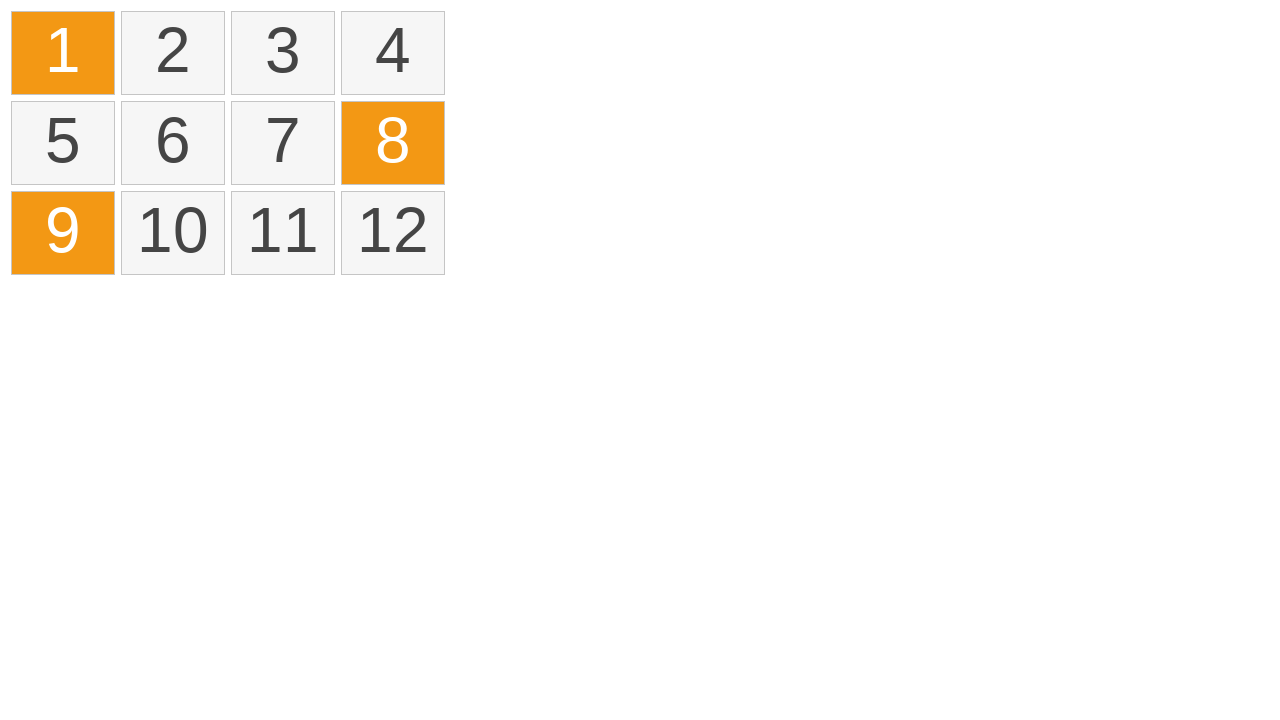

Verified that selected items are marked with ui-selected class
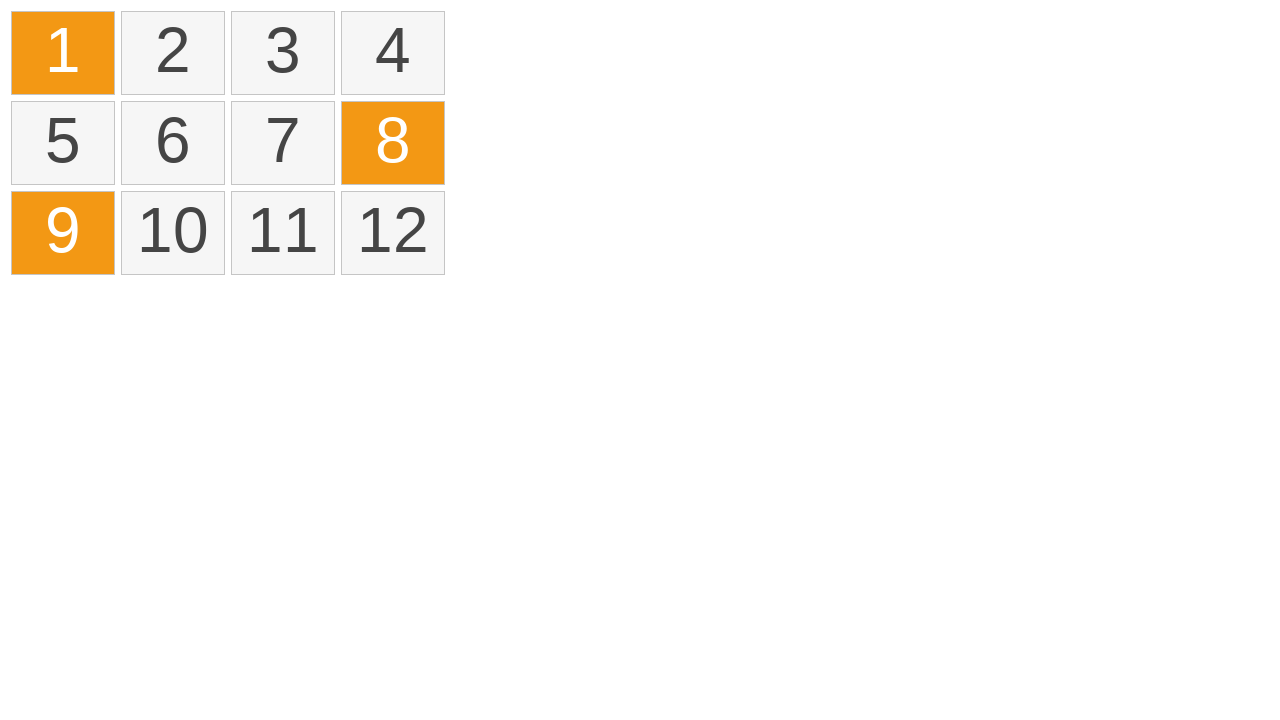

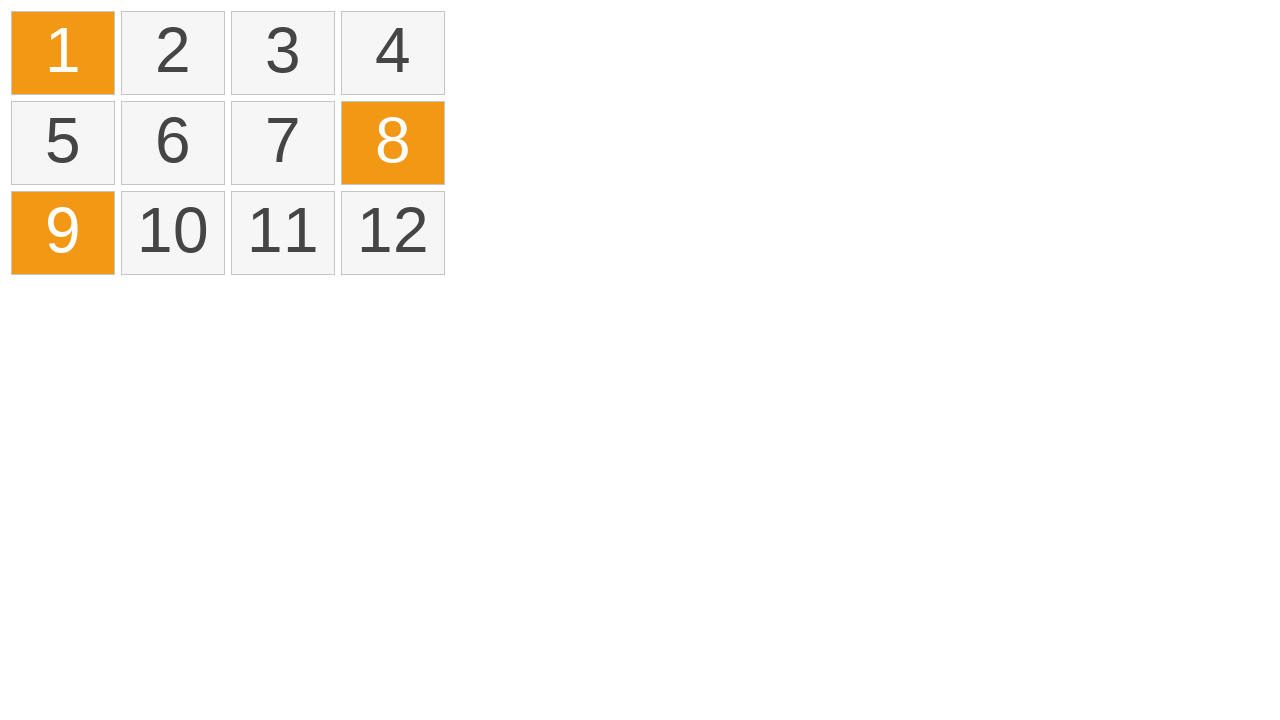